Navigates to the Air Force "Into the Storm" page and clicks the OK link to proceed into the site.

Starting URL: https://www.airforce.com/intothestorm/

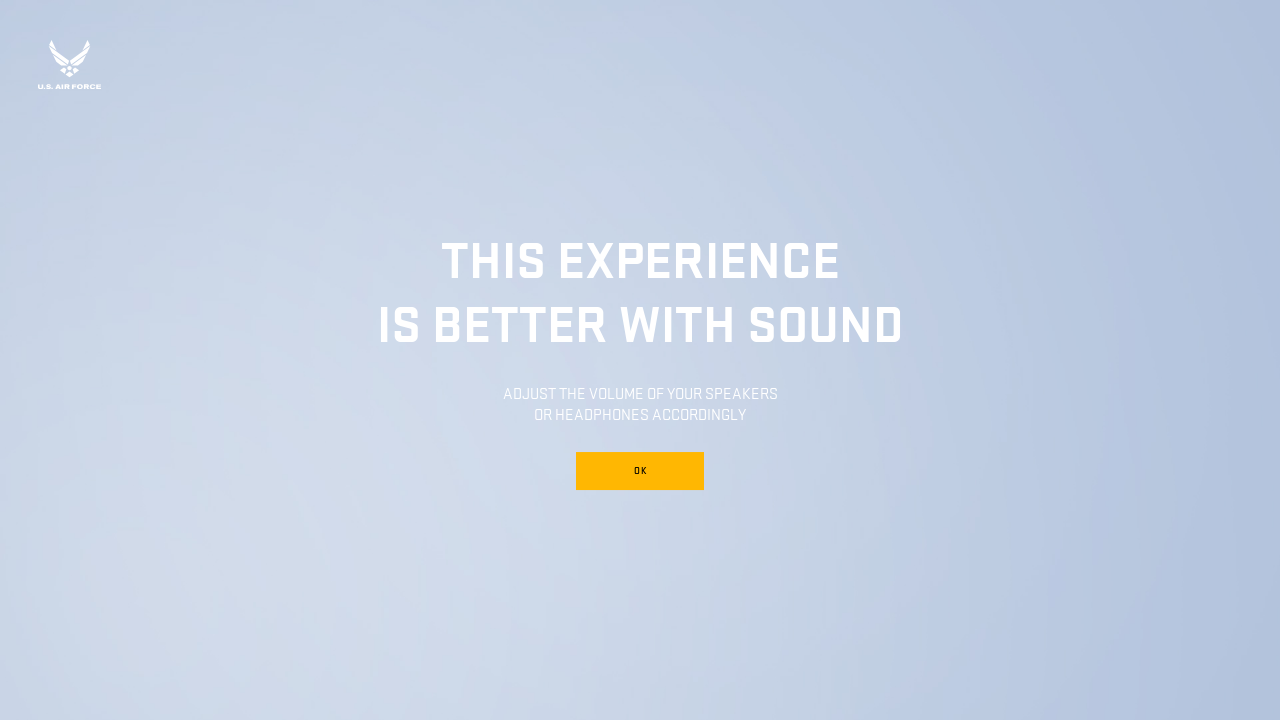

Navigated to Air Force 'Into the Storm' page
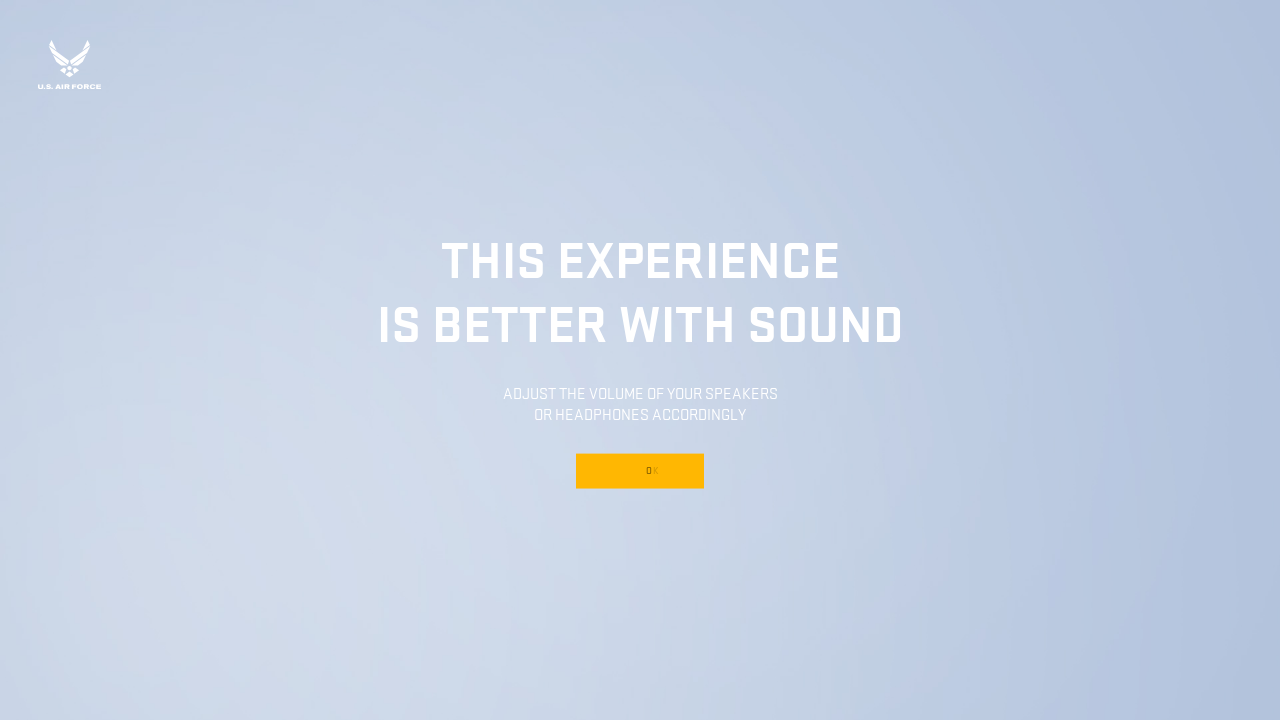

Clicked OK link to proceed into the site at (640, 471) on internal:role=link[name="O K"i]
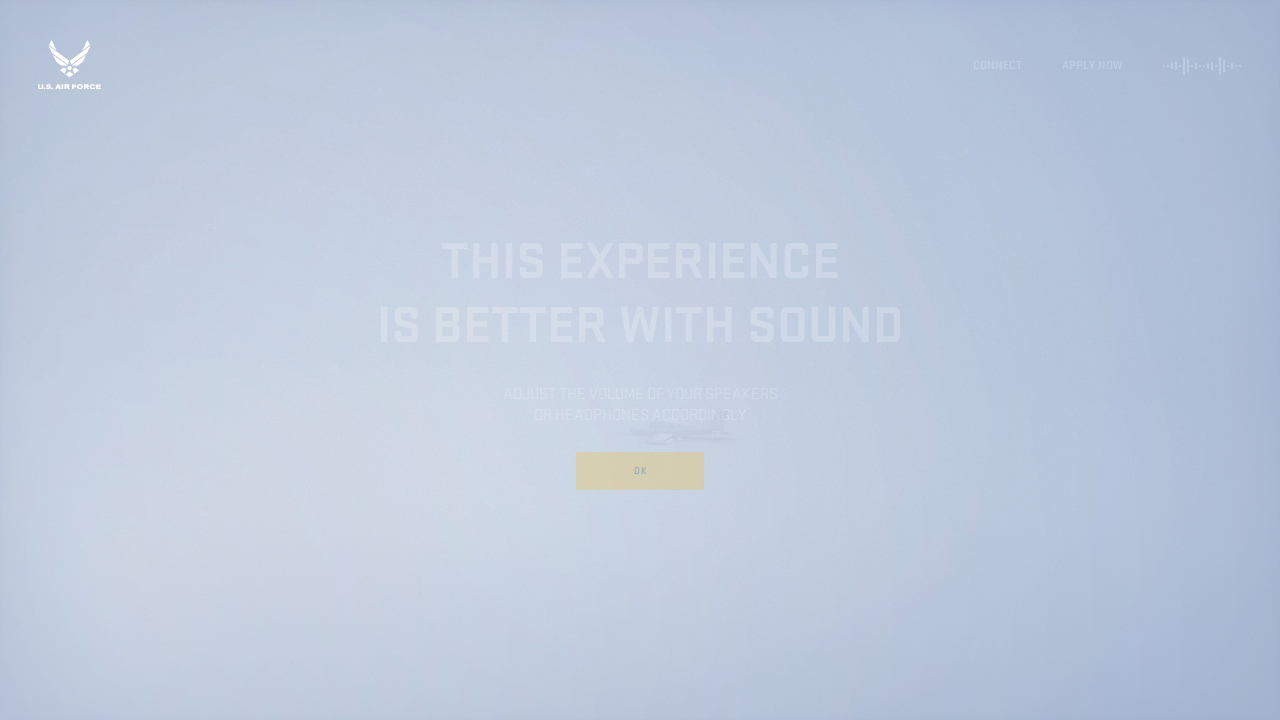

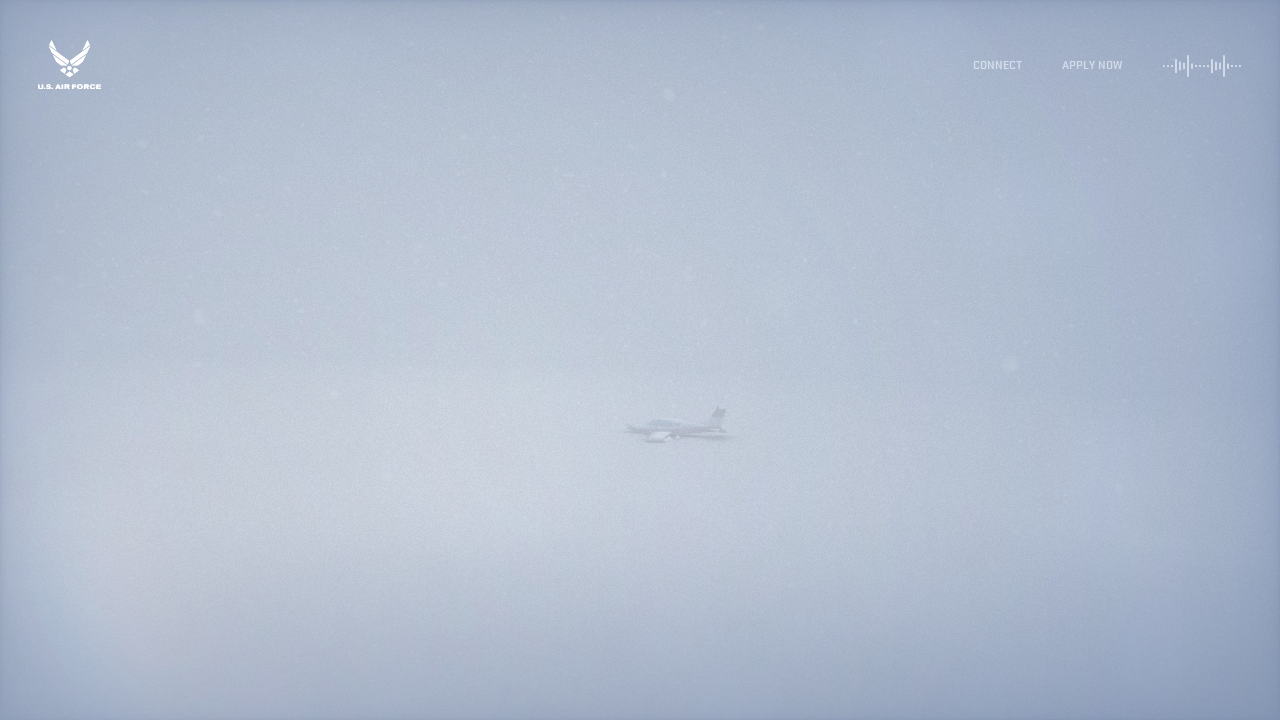